Tests browser back navigation by clicking a link to navigate to a new page, then using the browser's back button to return to the original page.

Starting URL: https://kristinek.github.io/site/examples/actions

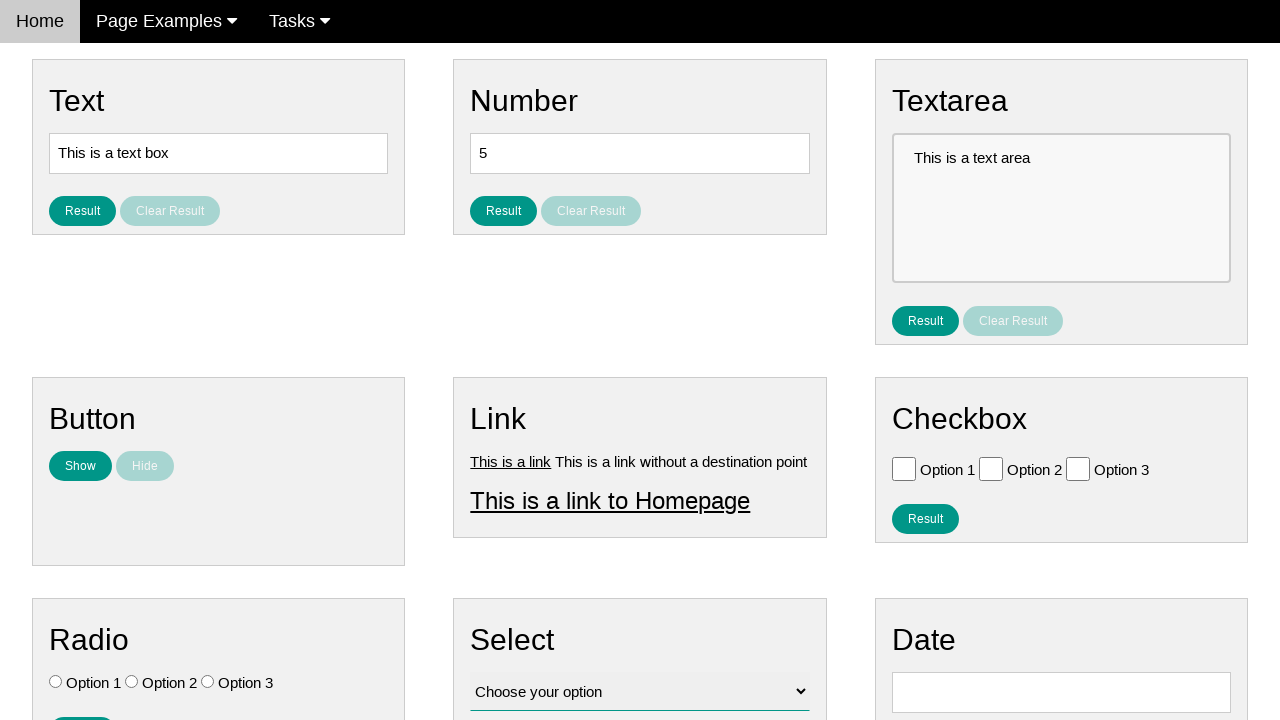

Clicked on Link 1 at (511, 461) on a[title='Link 1']
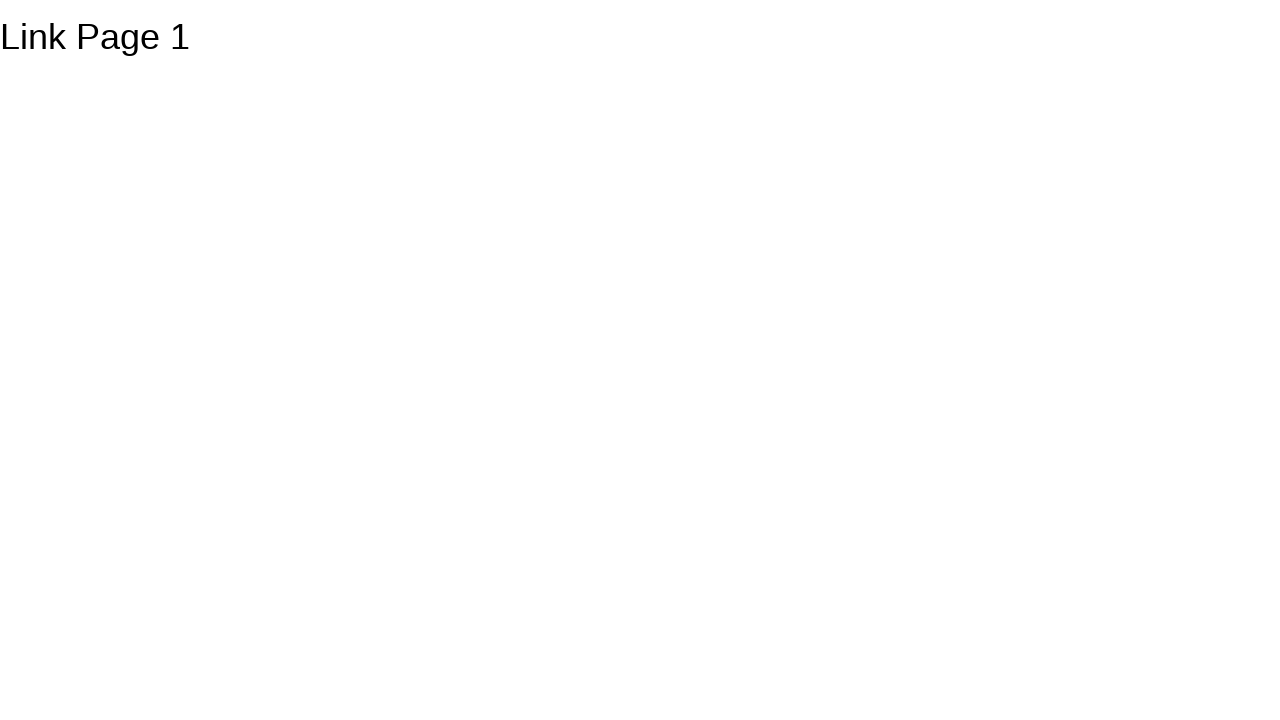

Navigated to link1 page
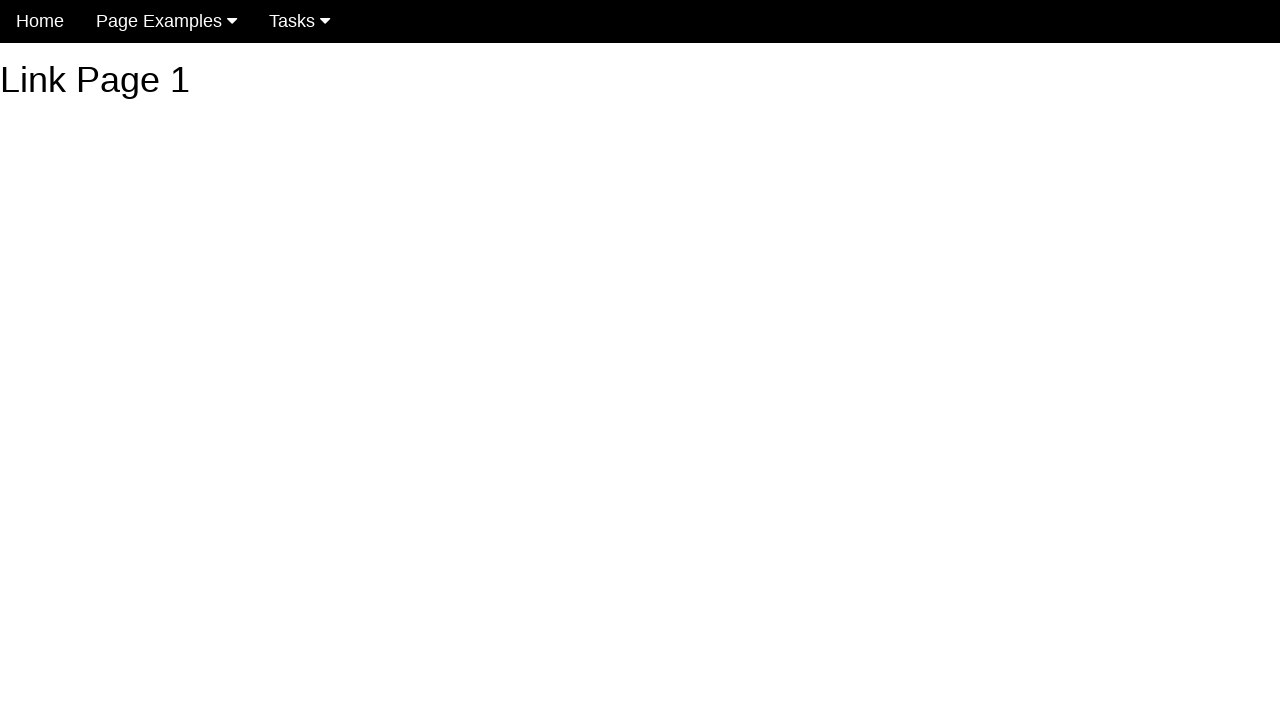

Clicked browser back button
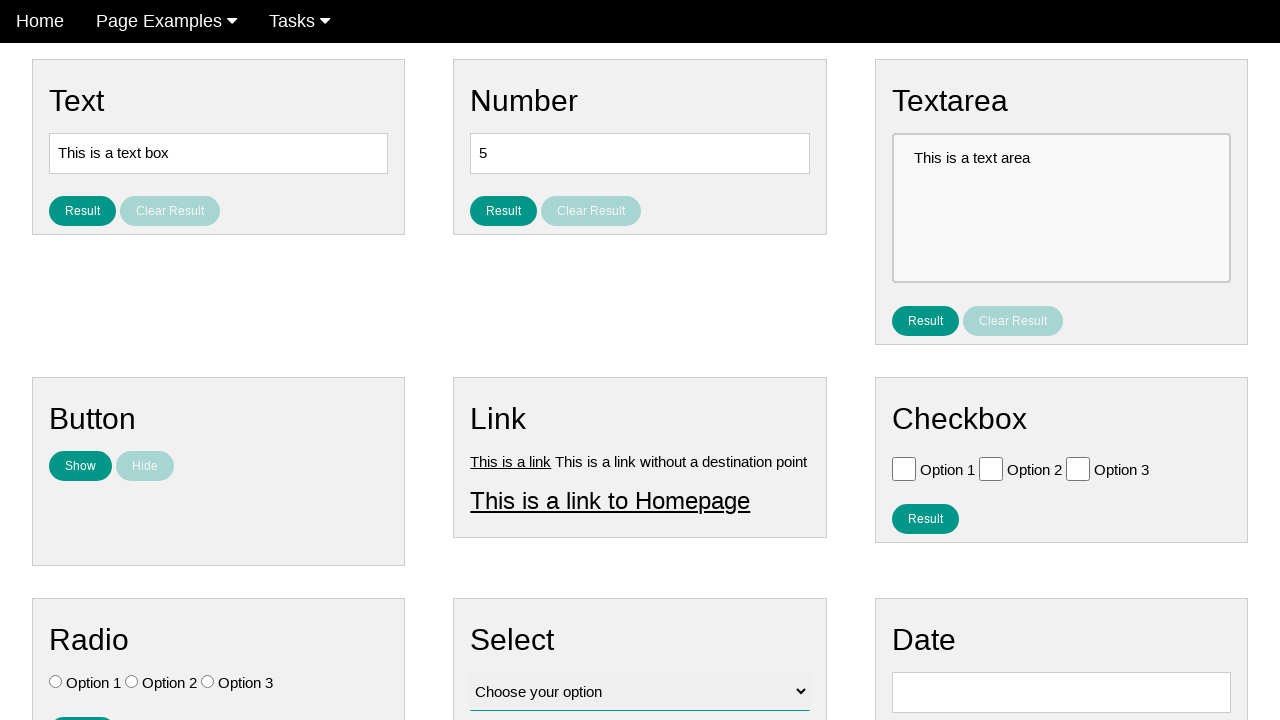

Verified back navigation to original actions page
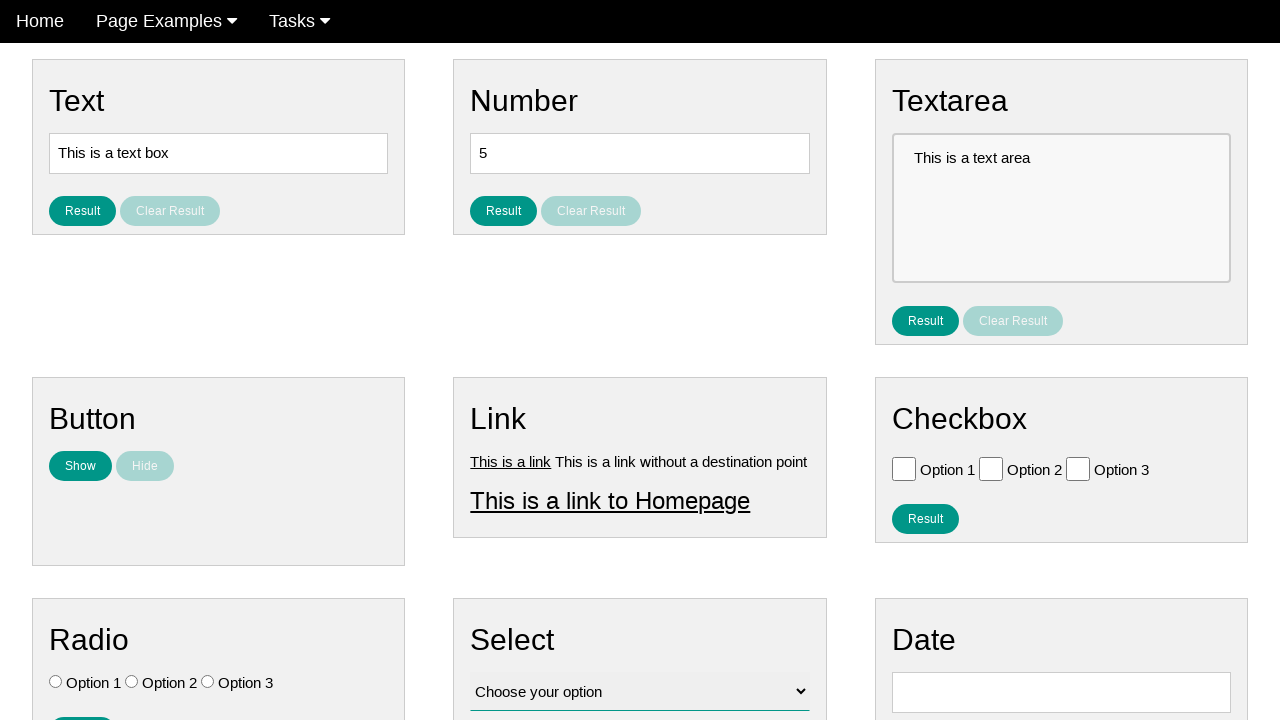

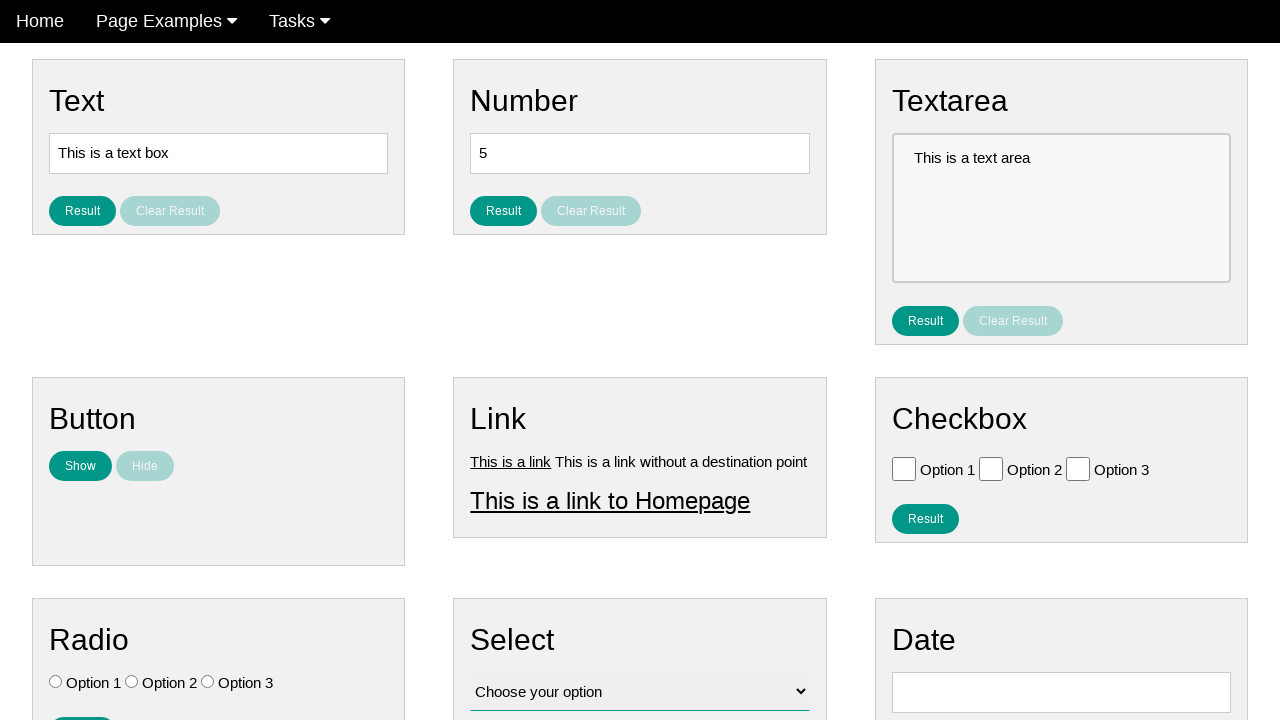